Searches for vegetables containing "br" and adds Brinjal and Brocolli to cart

Starting URL: https://rahulshettyacademy.com/seleniumPractise/#/

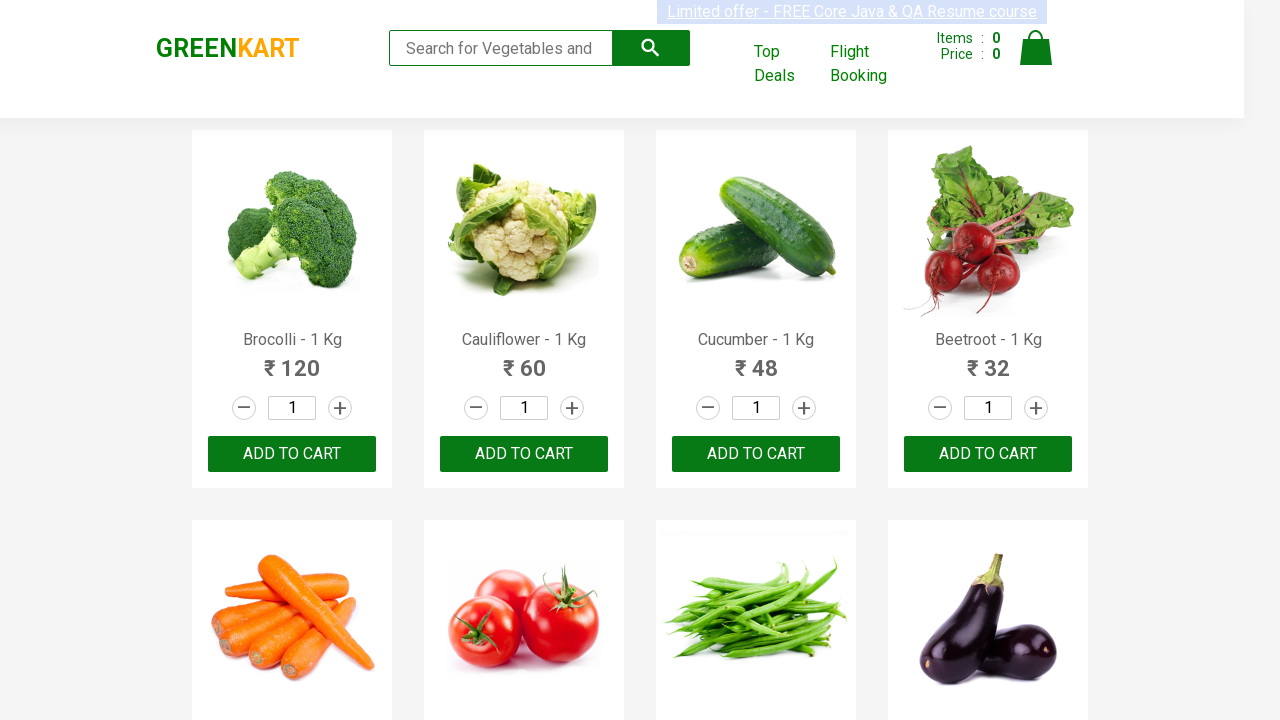

Filled search box with 'br' to find vegetables on .search-keyword
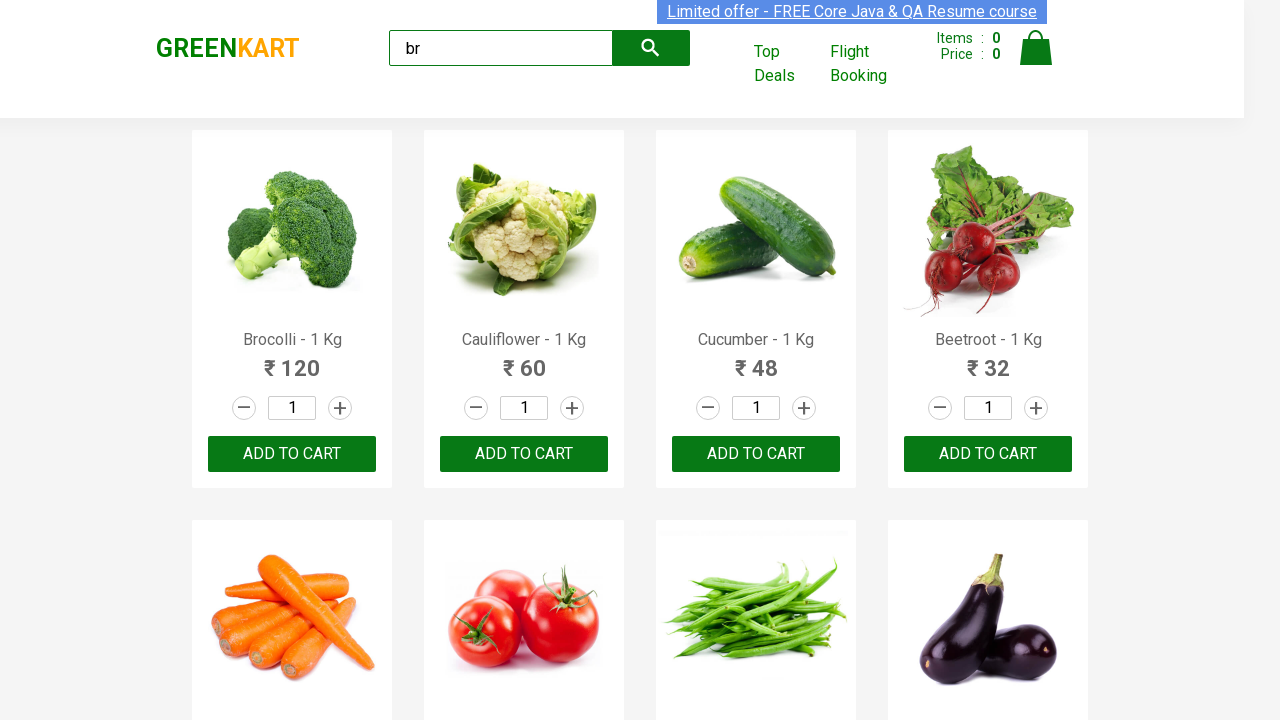

Waited 3 seconds for products to load
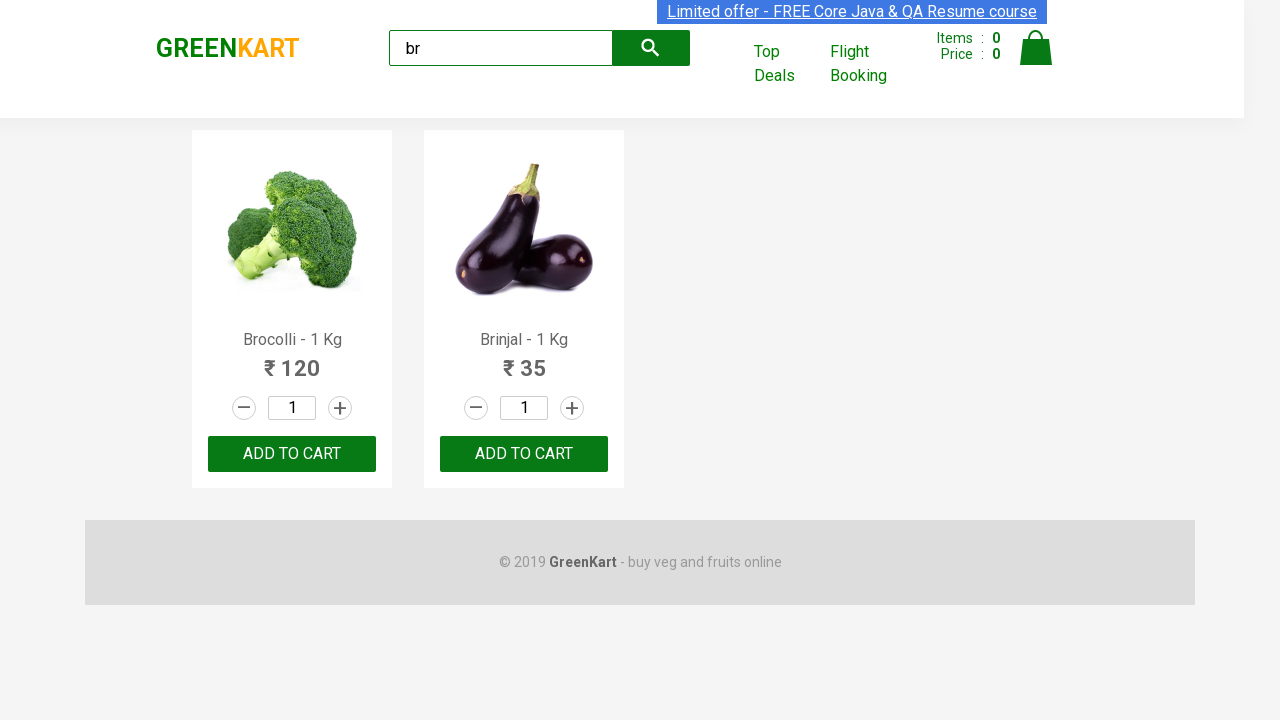

Located all product elements on page
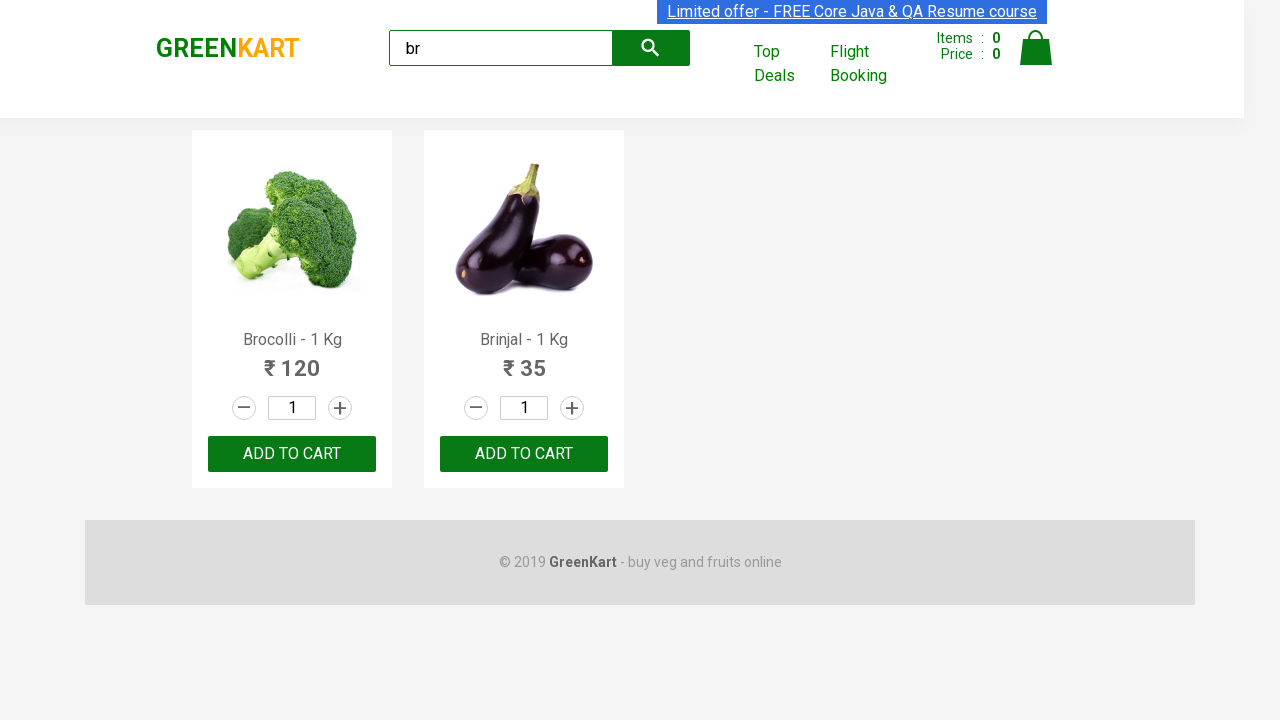

Retrieved product name: Brocolli - 1 Kg
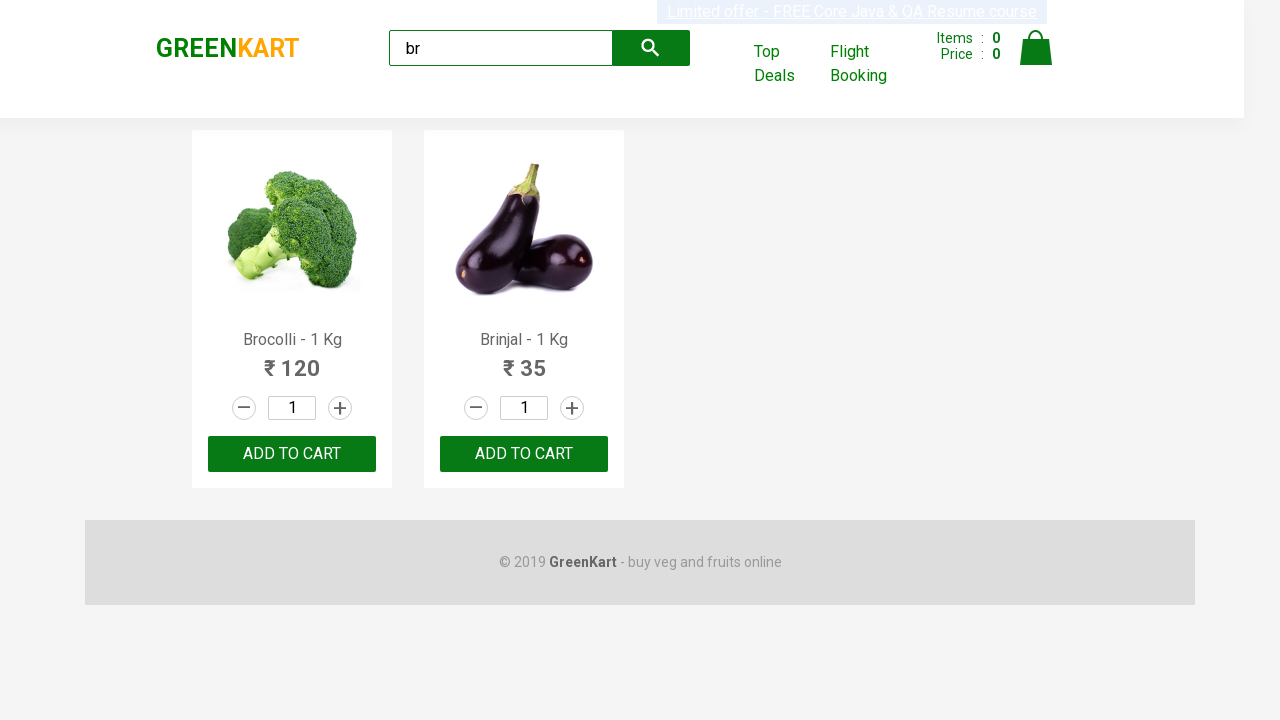

Added 'Brocolli - 1 Kg' to cart at (292, 454) on .products .product >> nth=0 >> button[type=button]
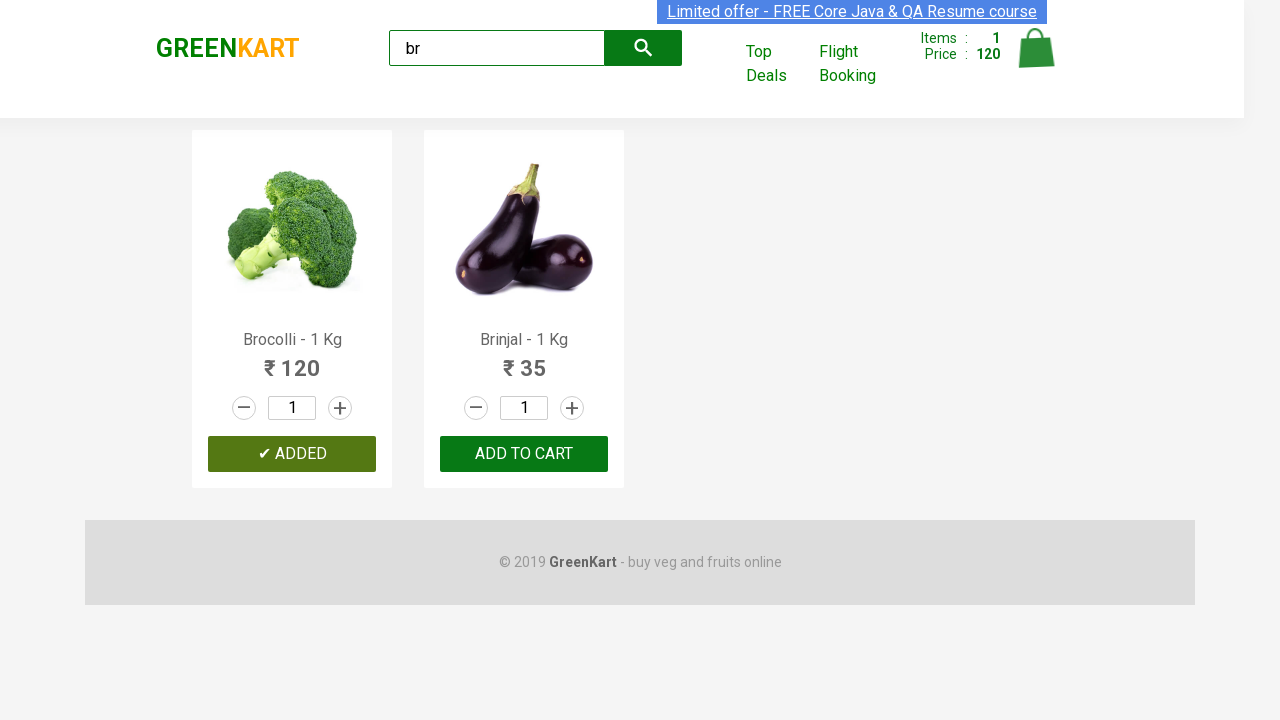

Retrieved product name: Brinjal - 1 Kg
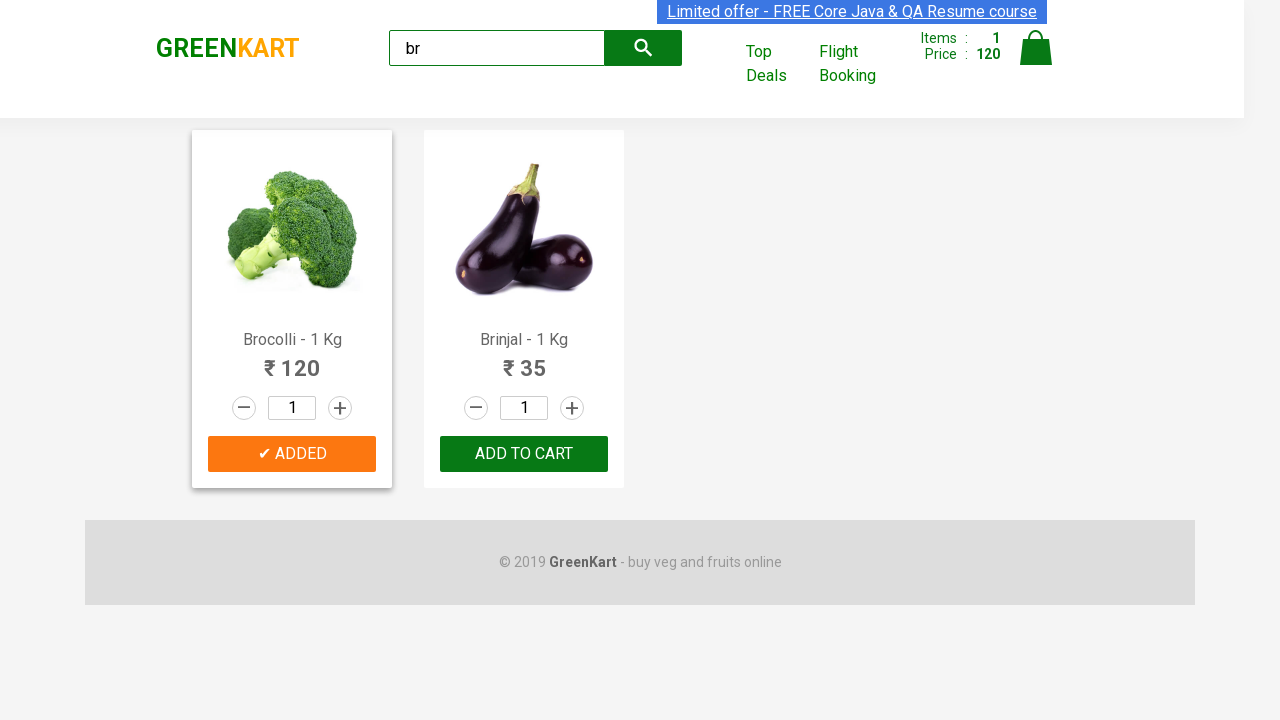

Added 'Brinjal - 1 Kg' to cart at (524, 454) on .products .product >> nth=1 >> button[type=button]
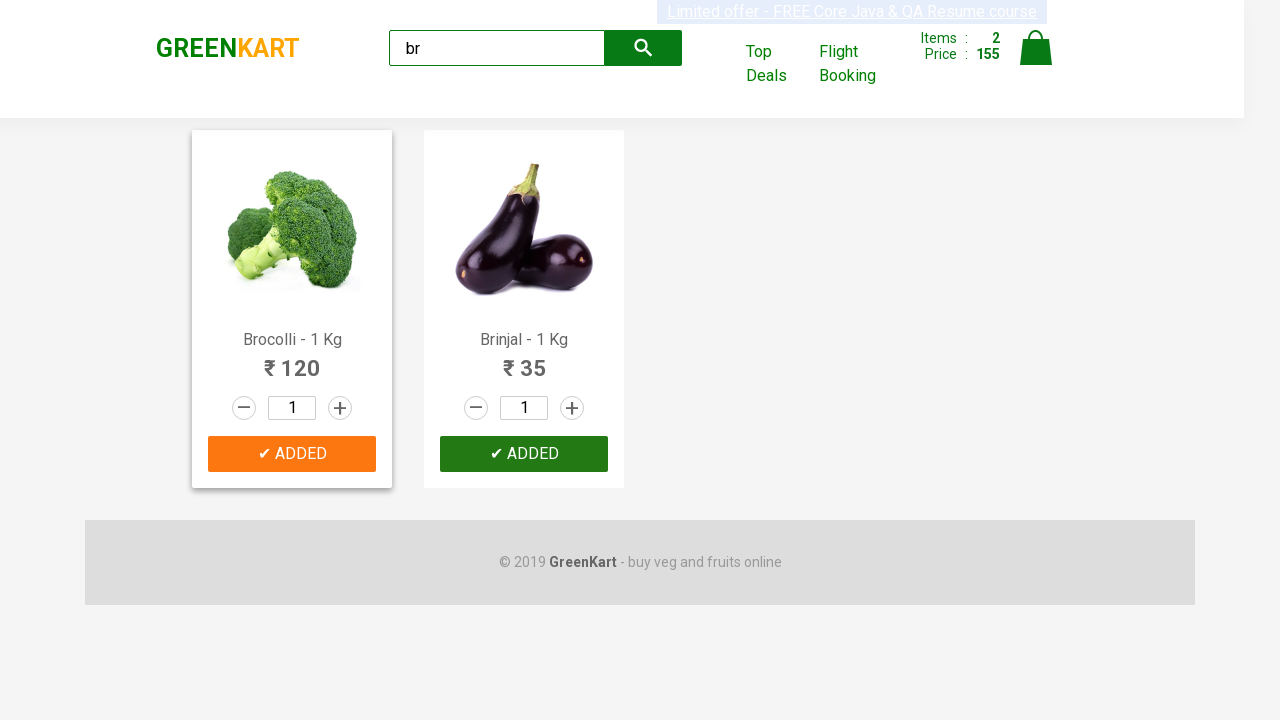

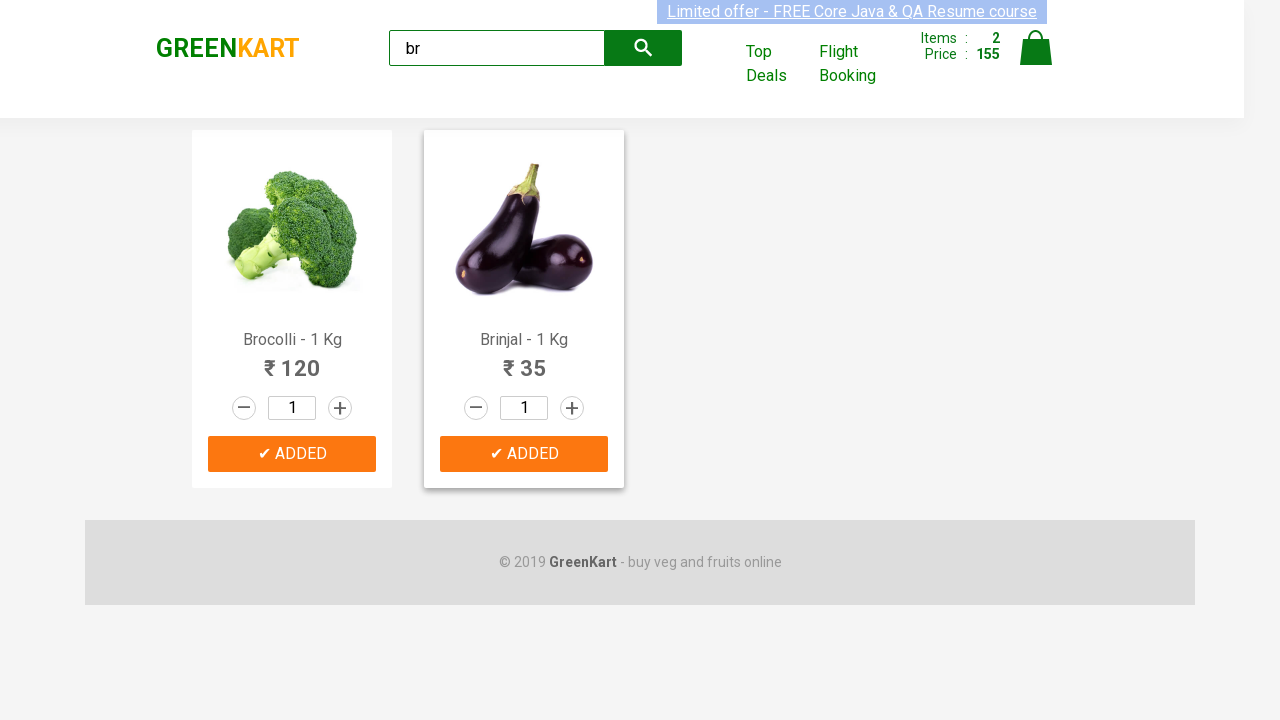